Tests a Shadow DOM demo page by filling in email, username, and name fields, clicking submit, and interacting with various CSS selectors including shadow DOM elements.

Starting URL: https://jatin99.github.io/ShadowDomAssignment/

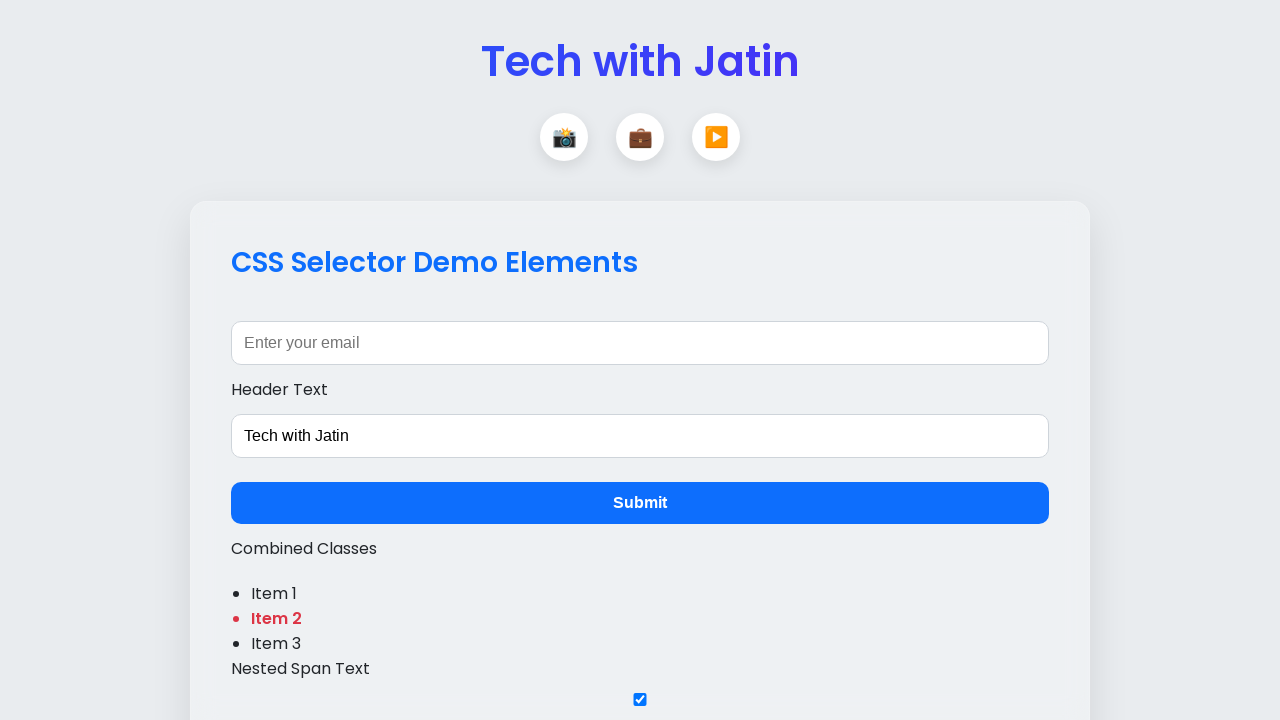

Filled email field with 'dewendra.singh@yahoo.com' on input#email
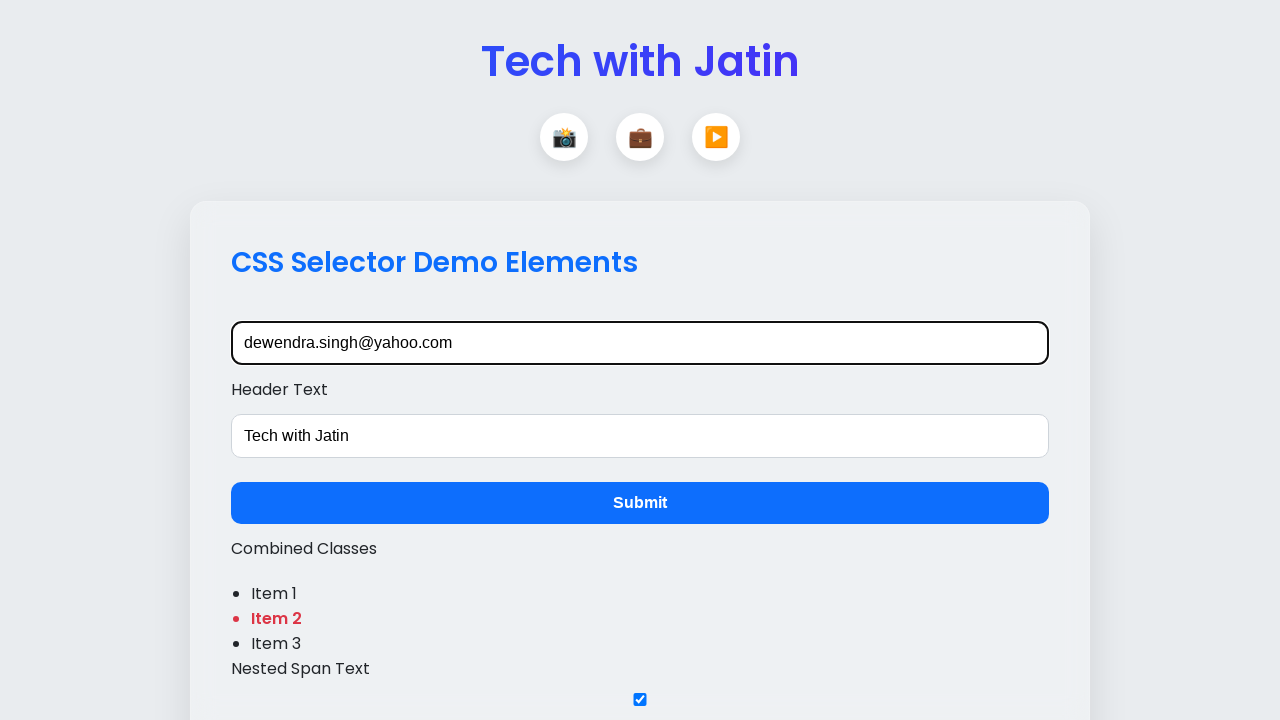

Header element loaded and is visible
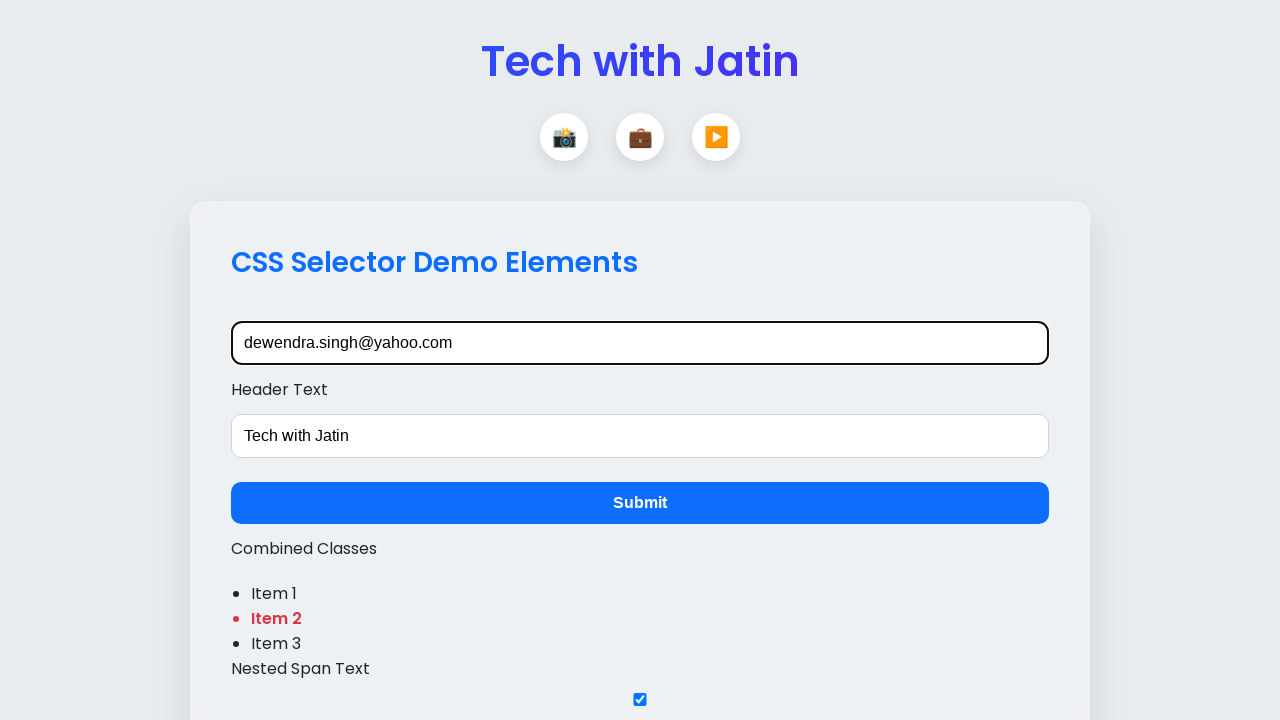

Cleared username field on input[name='username']
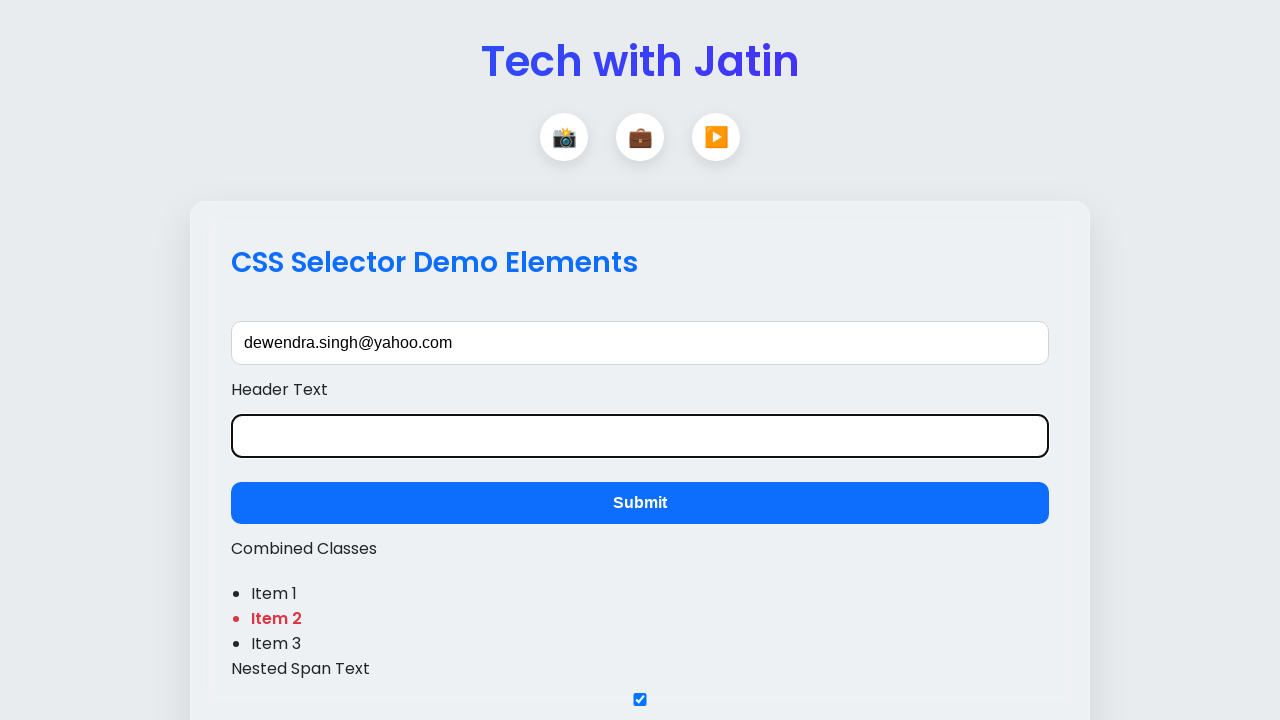

Filled username field with 'Alok' on input[name='username']
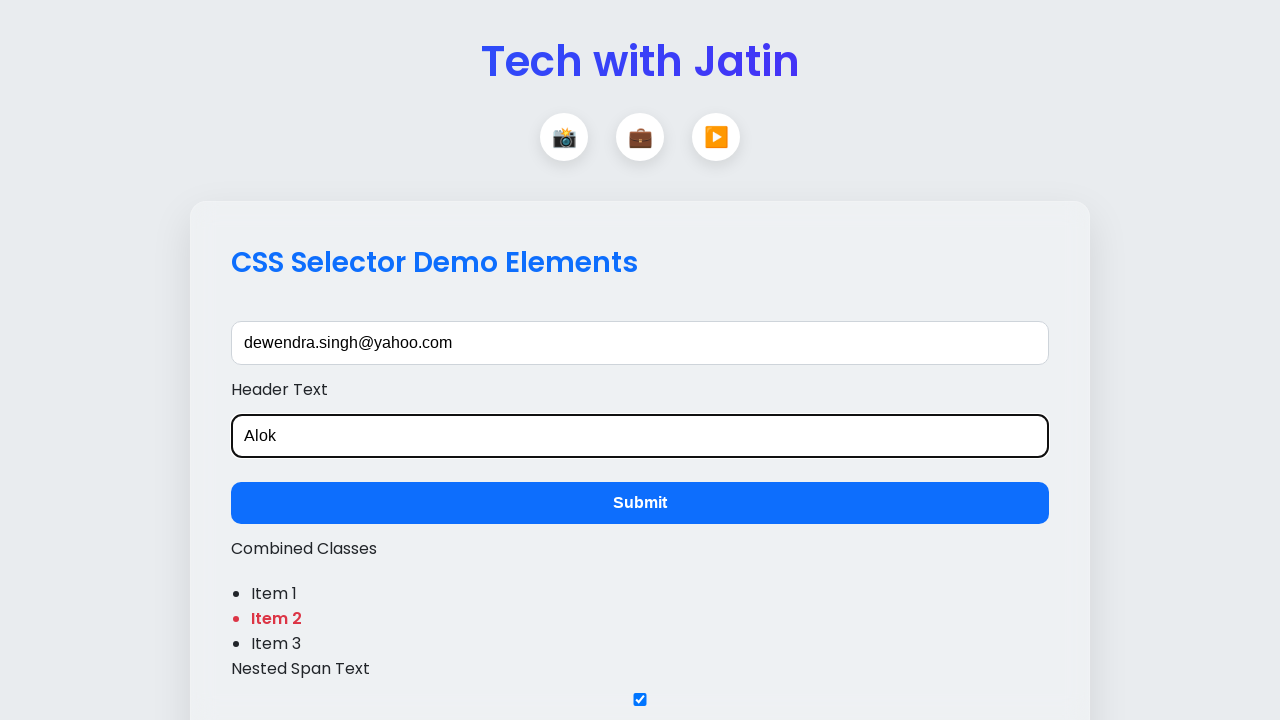

Clicked submit button at (640, 503) on button[type='submit']
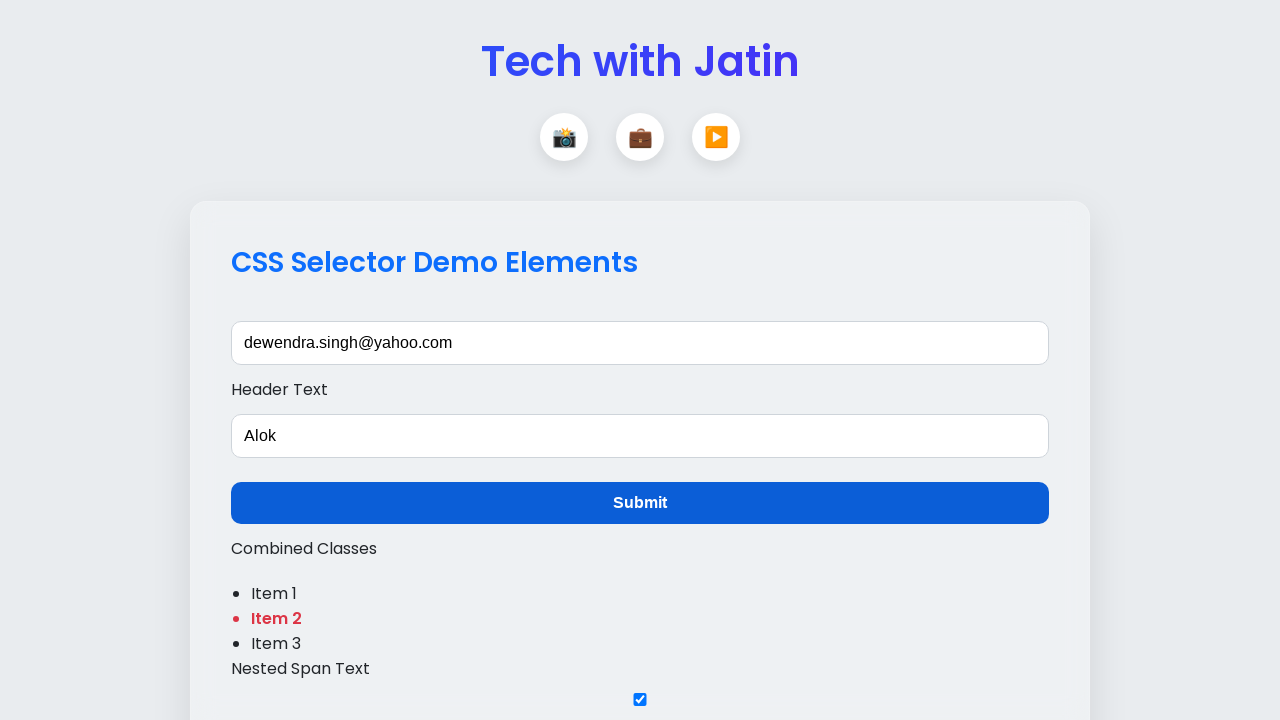

Main header element loaded after form submission
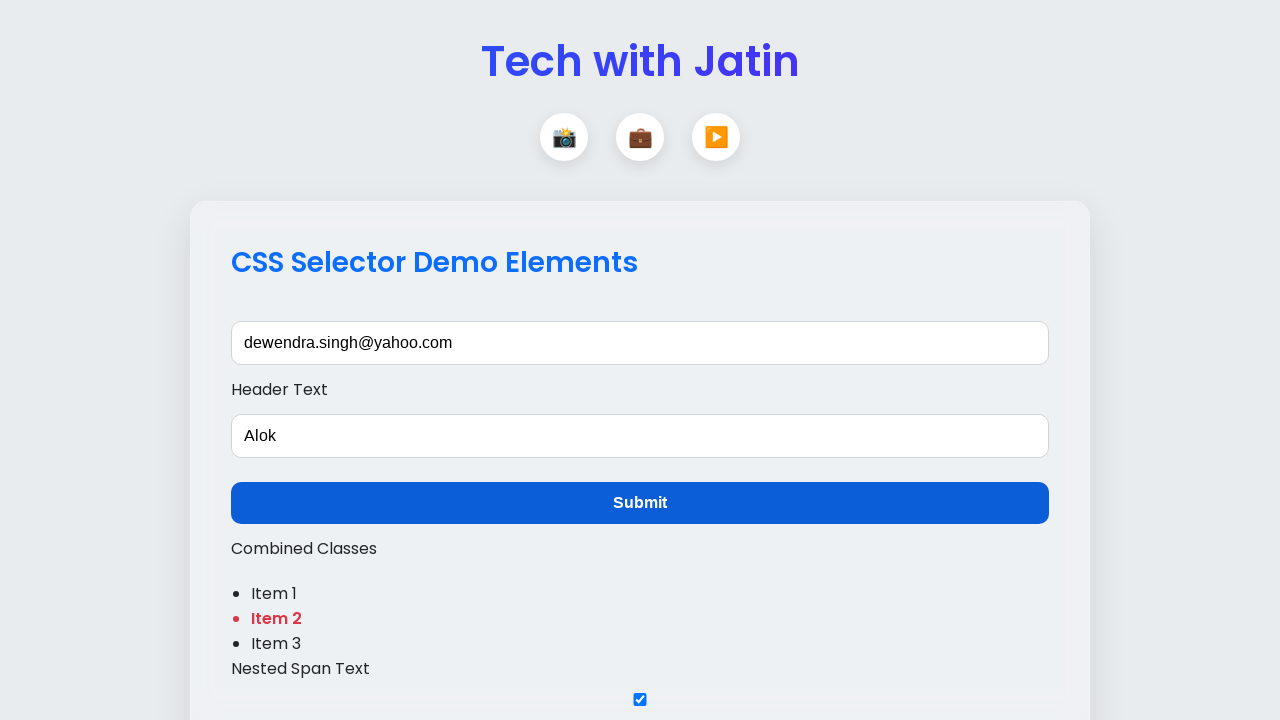

List item element loaded
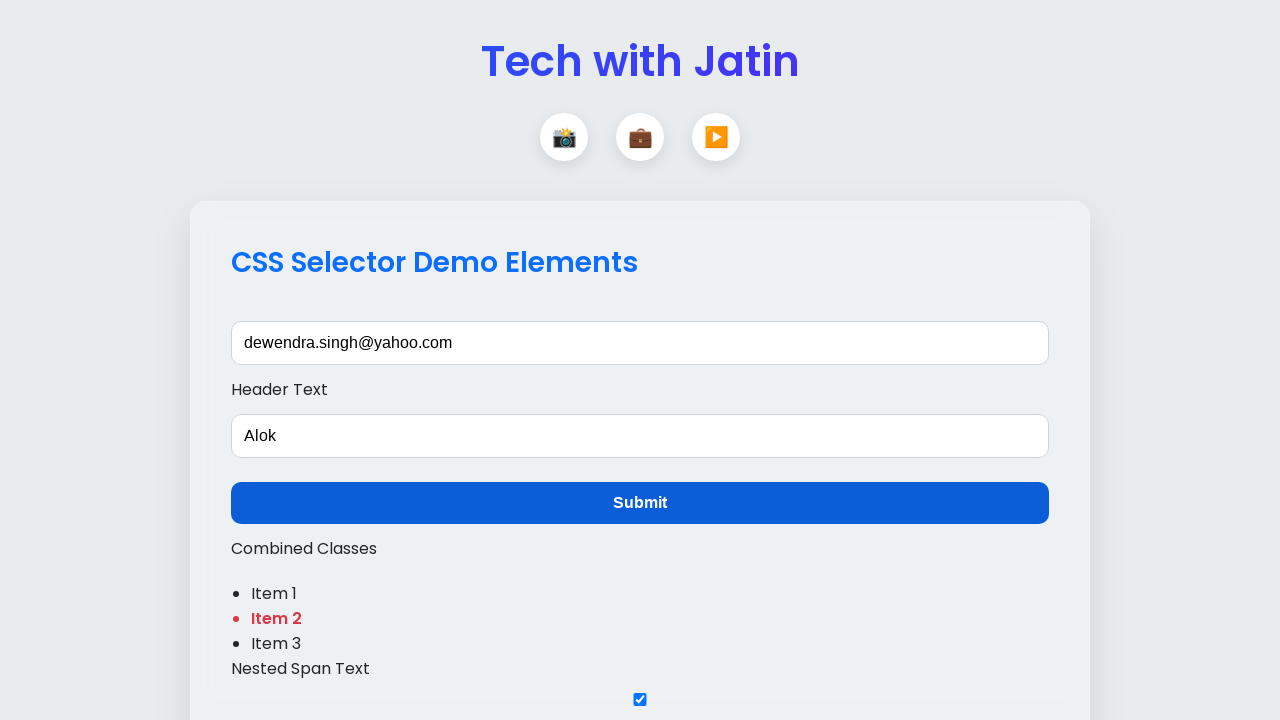

Cleared input field with placeholder starting with 'your' on input[placeholder^='your']
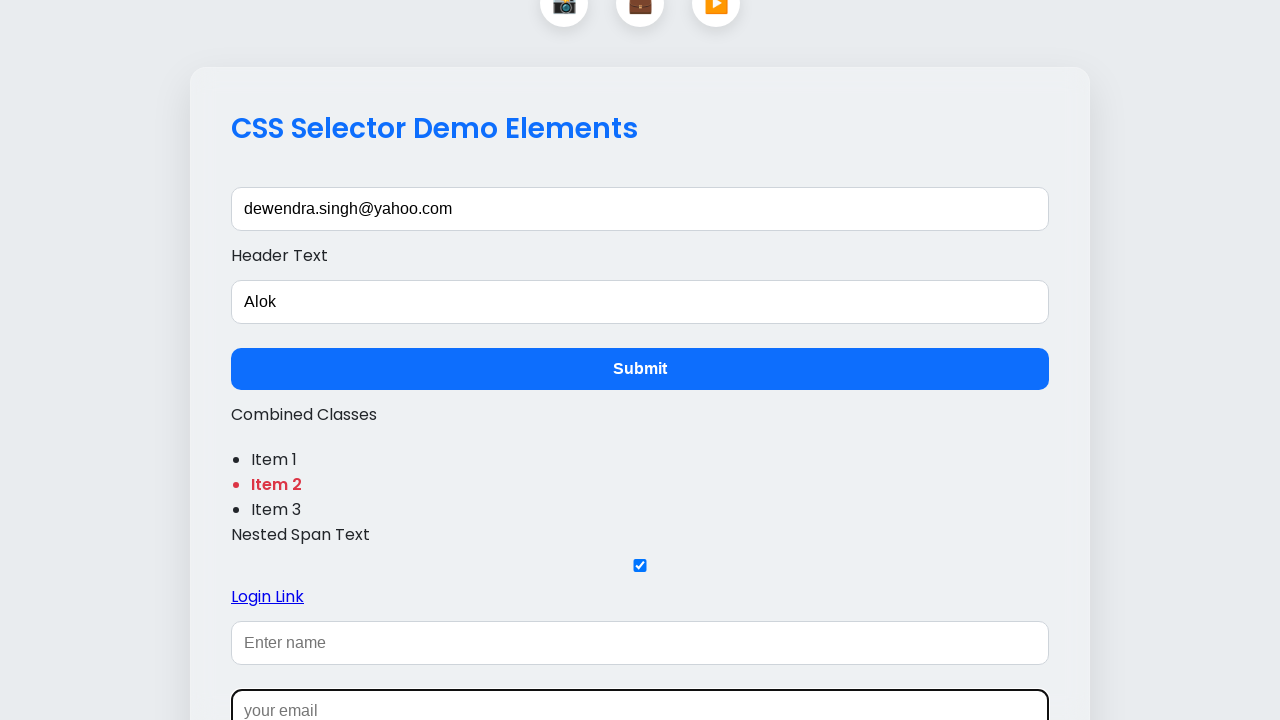

Filled input field with placeholder starting with 'your' with 'aloksingh@gmail.com' on input[placeholder^='your']
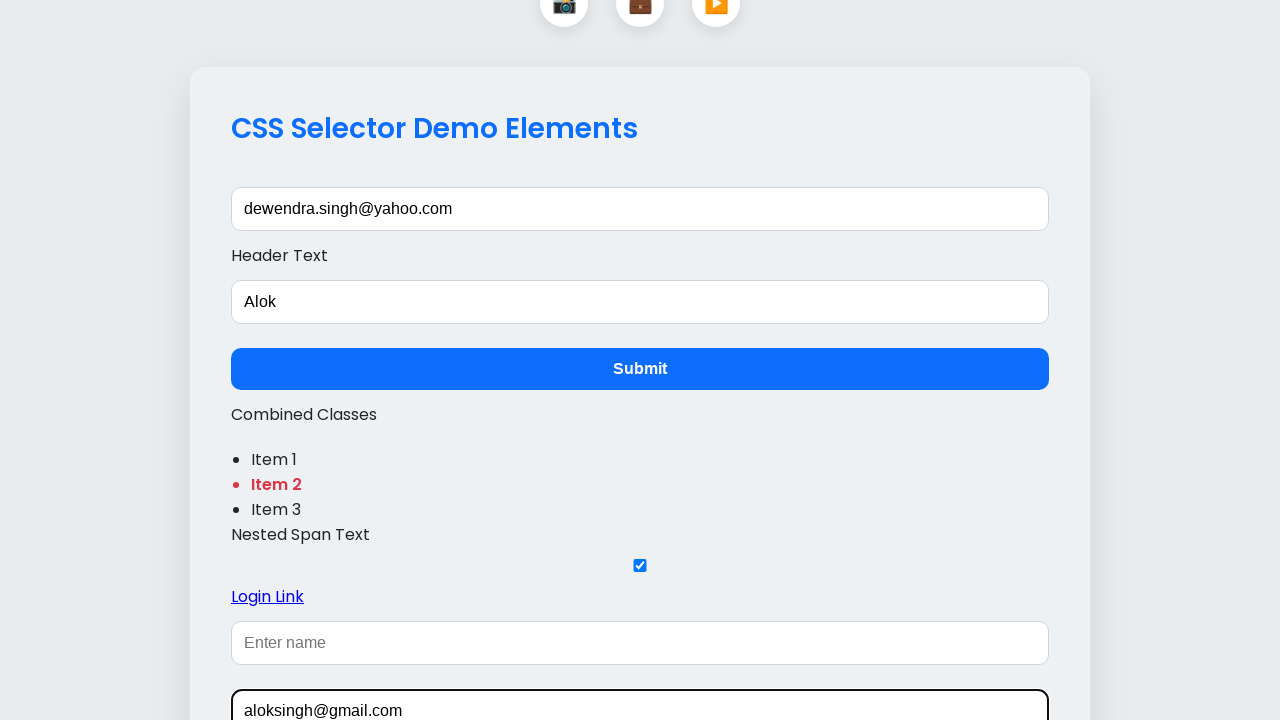

Cleared input field with placeholder ending with 'name' on input[placeholder$='name']
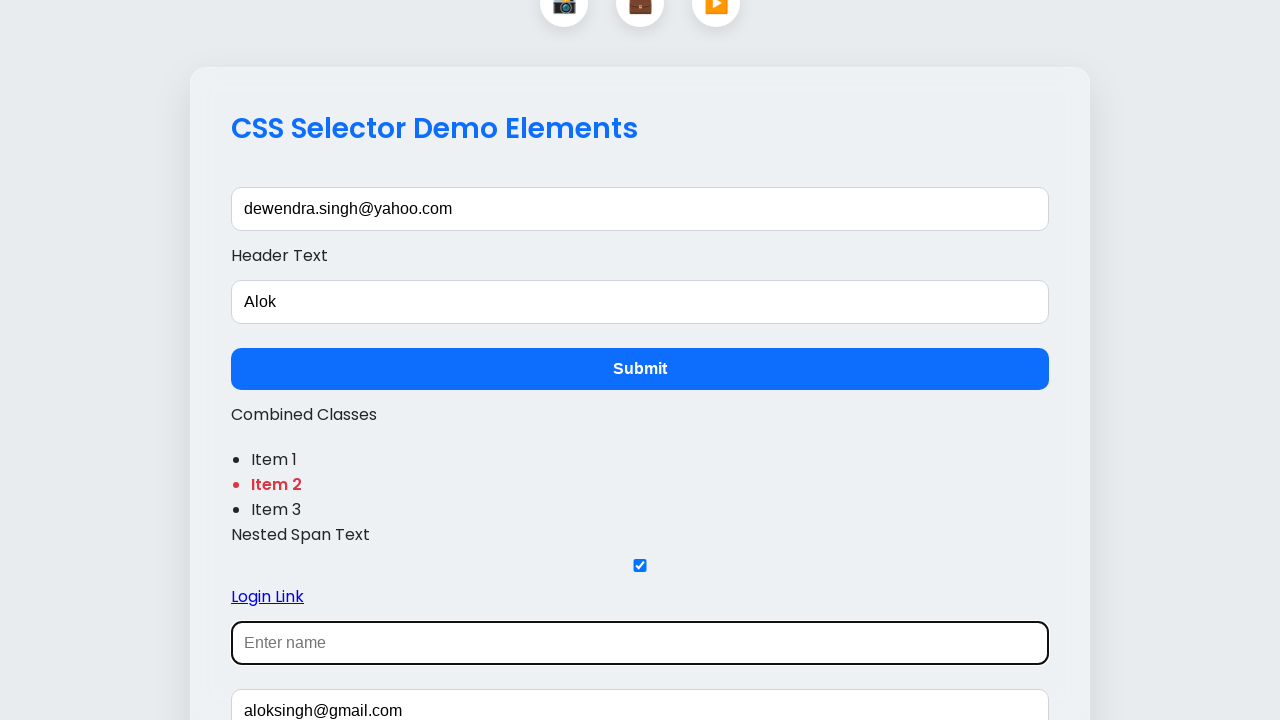

Filled input field with placeholder ending with 'name' with 'alok' on input[placeholder$='name']
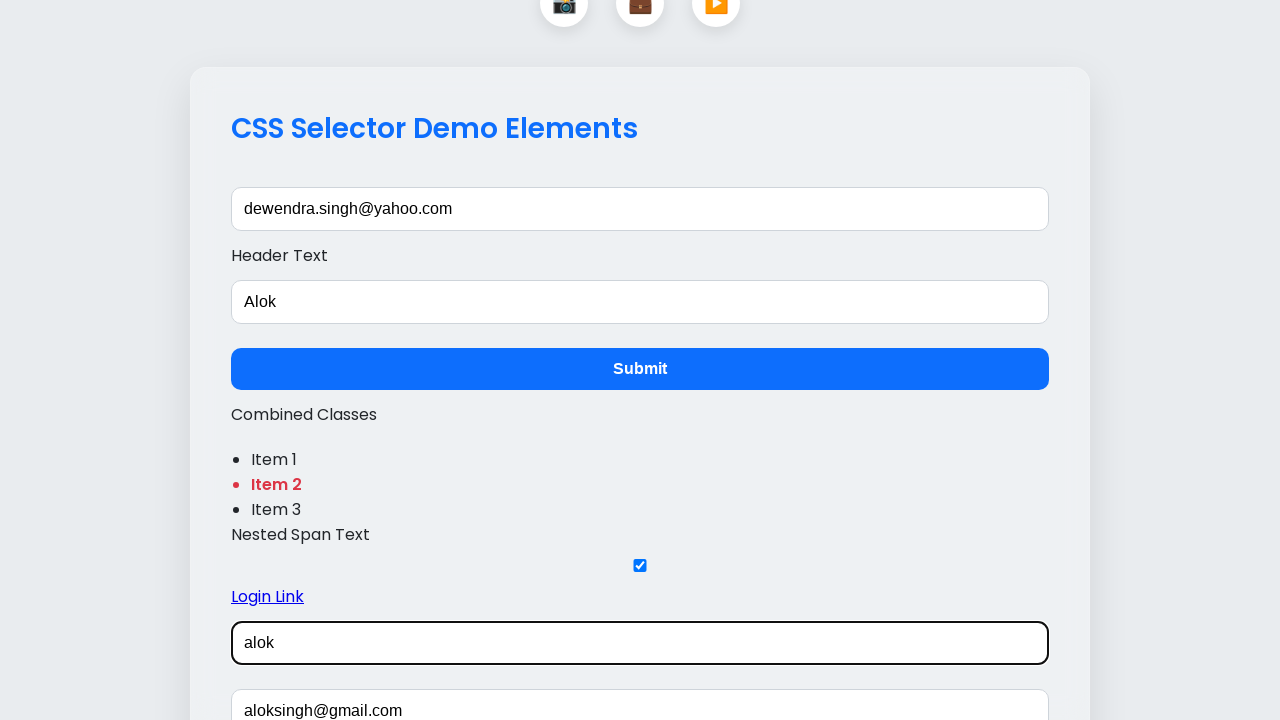

Located my-component shadow DOM host element
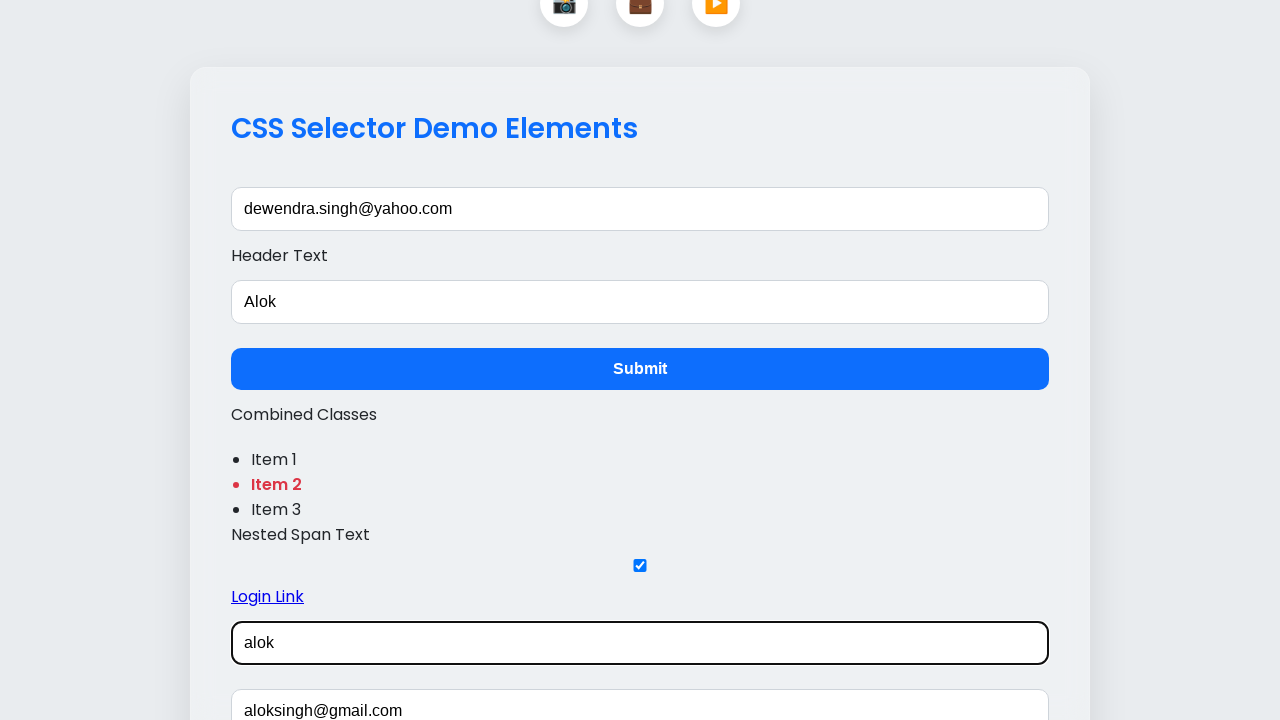

Located div.header element within shadow DOM
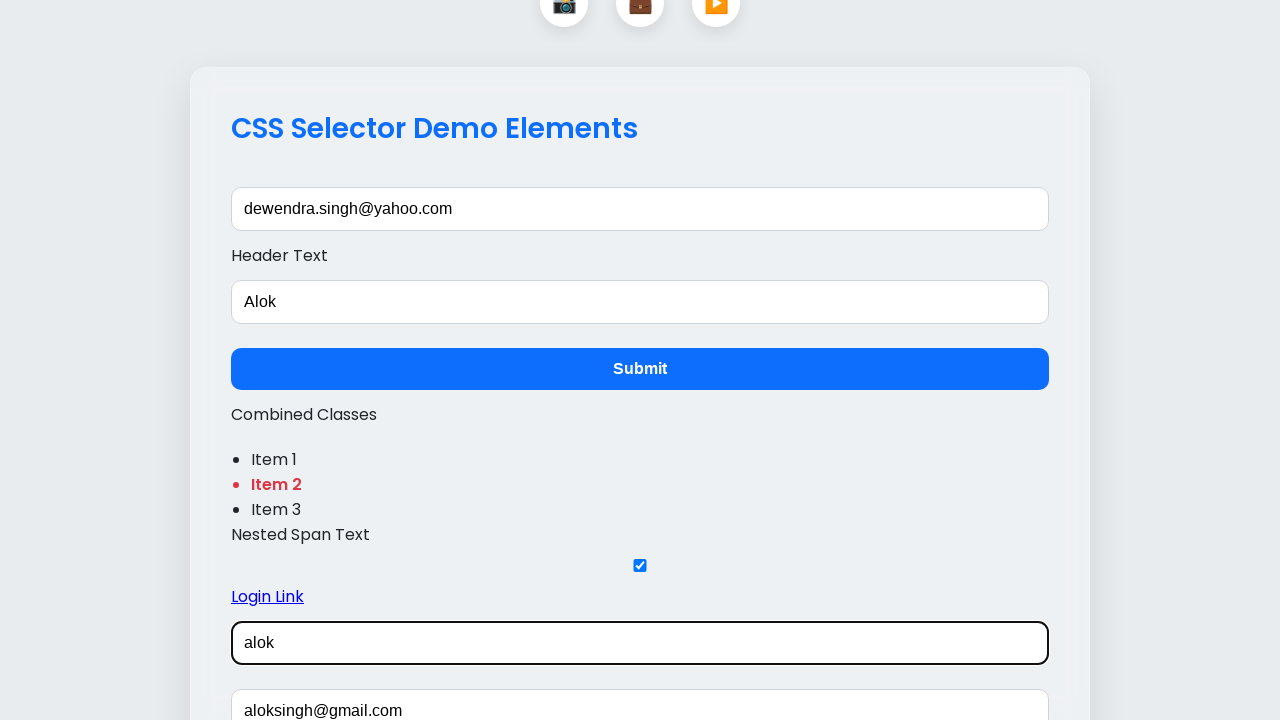

Shadow DOM header element is ready and visible
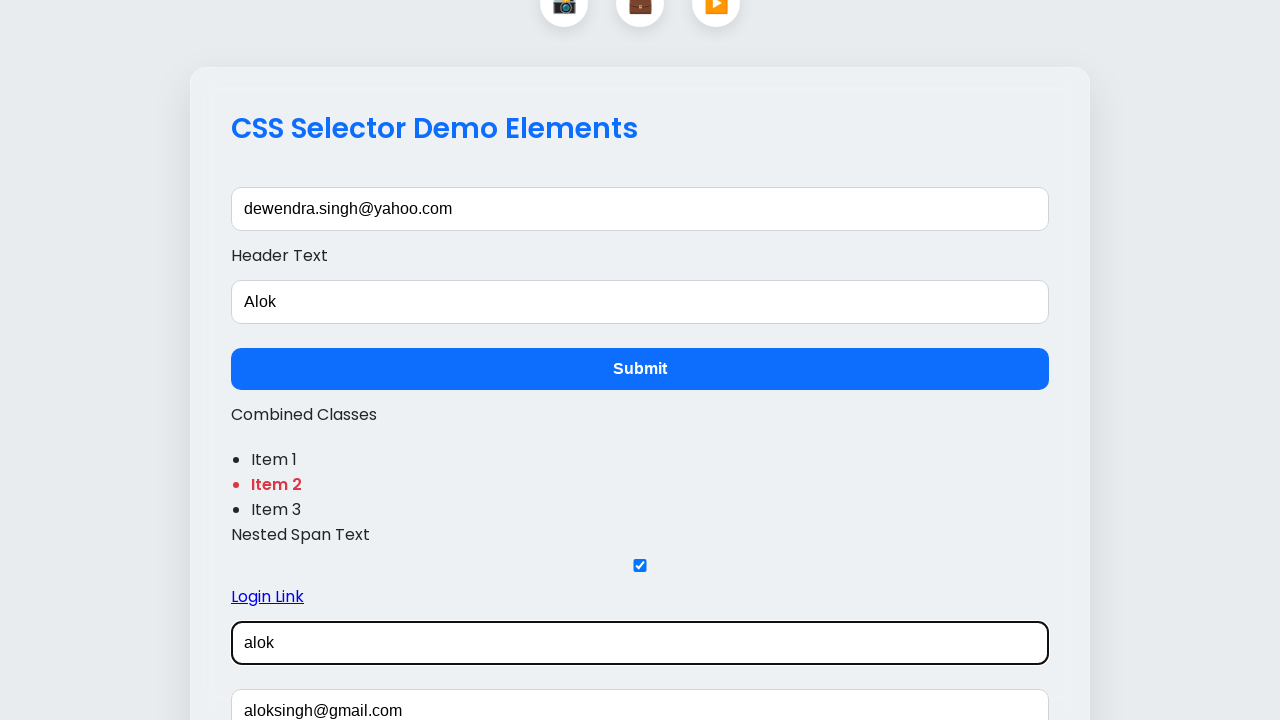

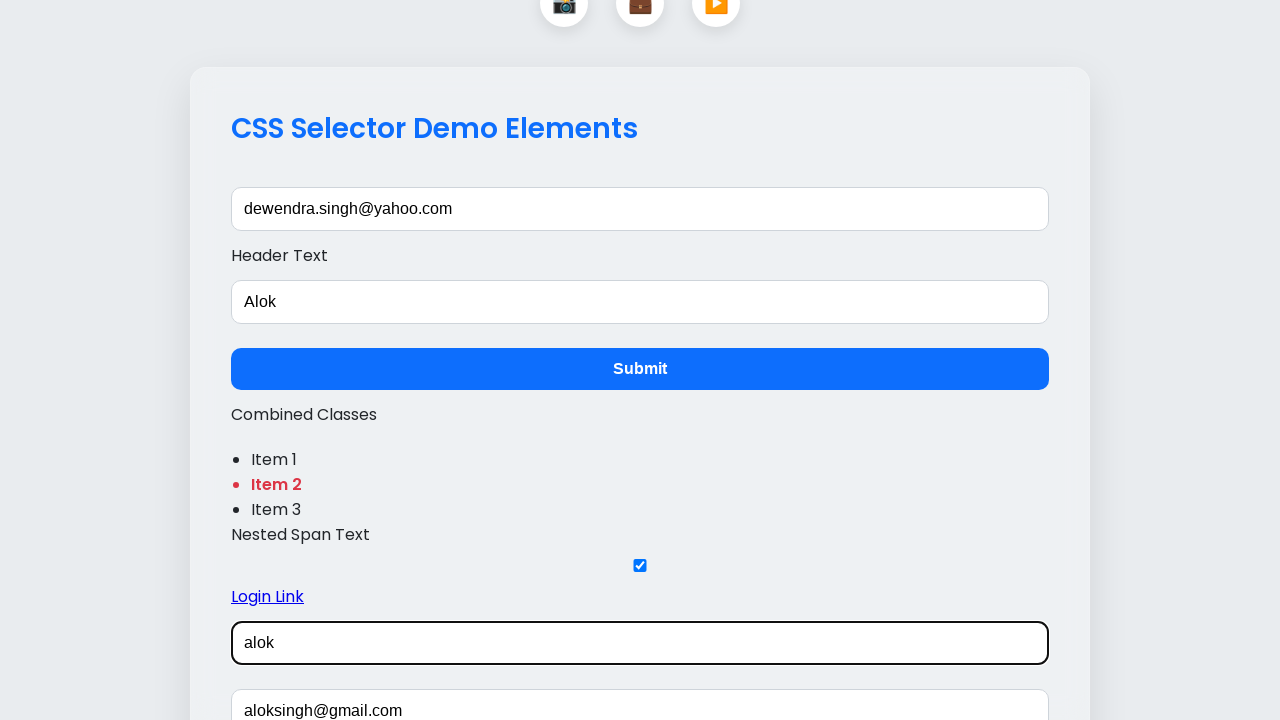